Tests drag and drop functionality on jQuery UI demo page by dragging an element to a target drop zone

Starting URL: https://jqueryui.com/droppable/

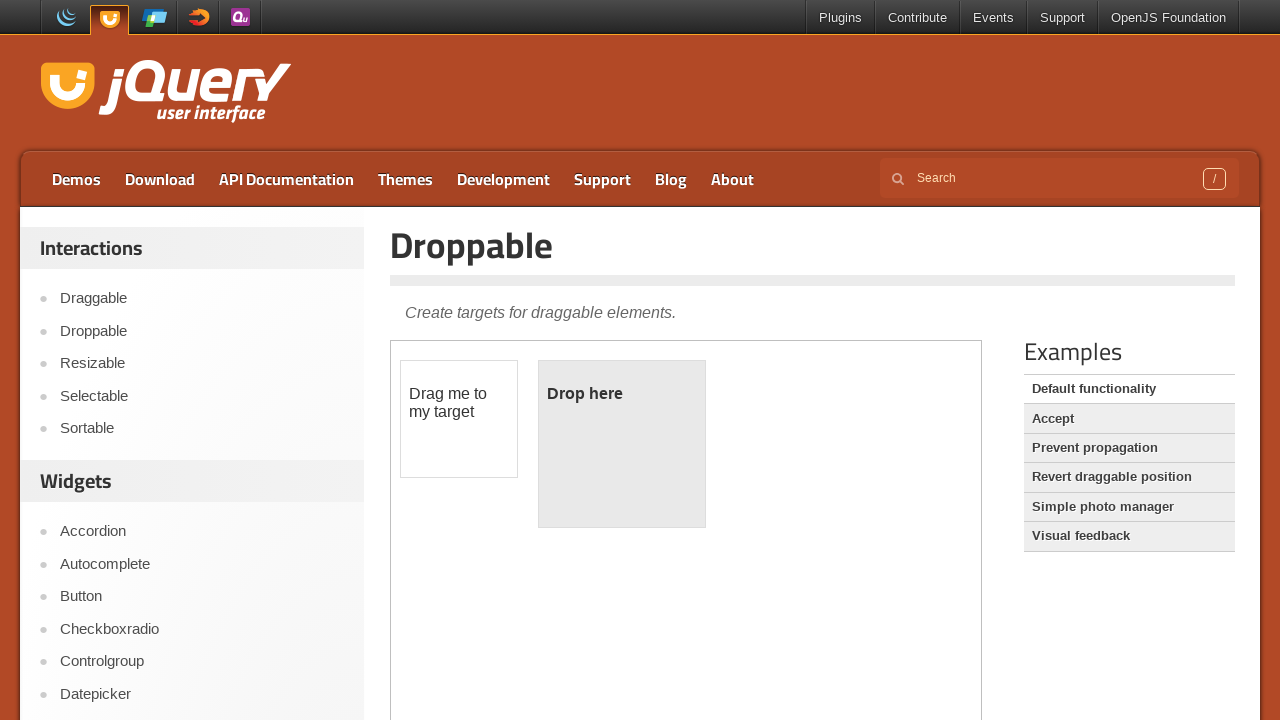

Located iframe containing drag and drop demo
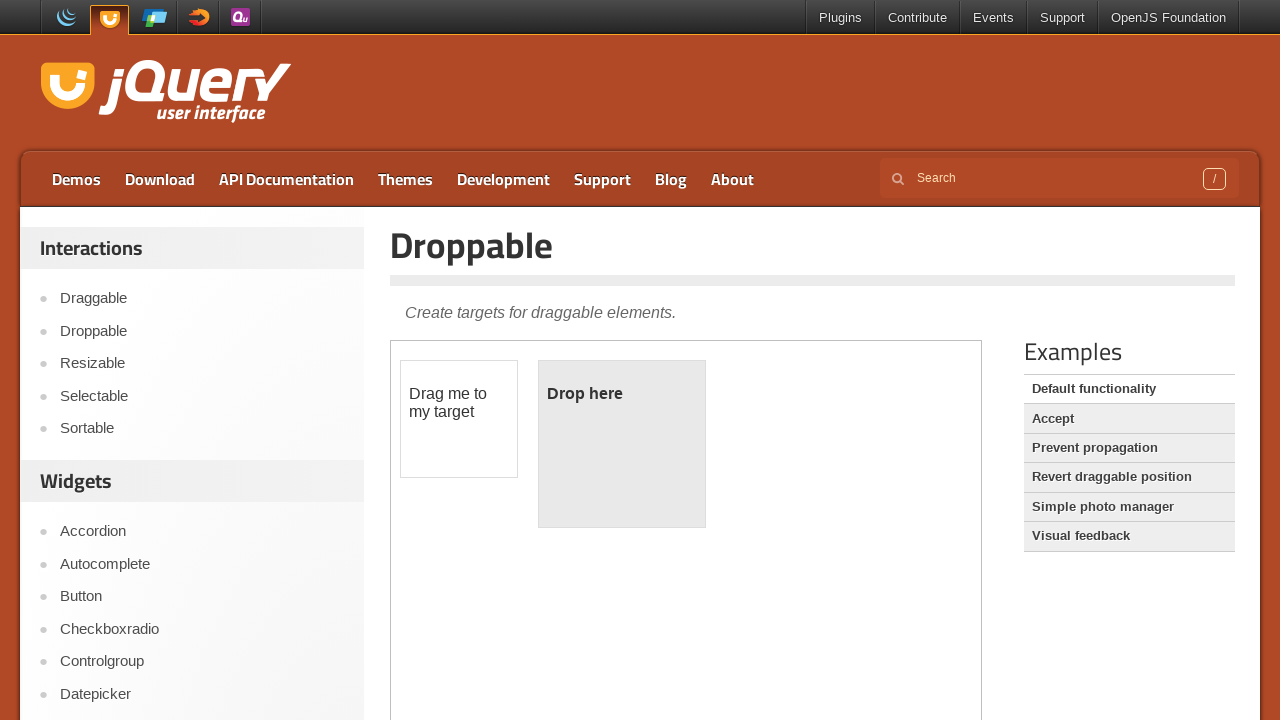

Located source element 'Drag me to my target'
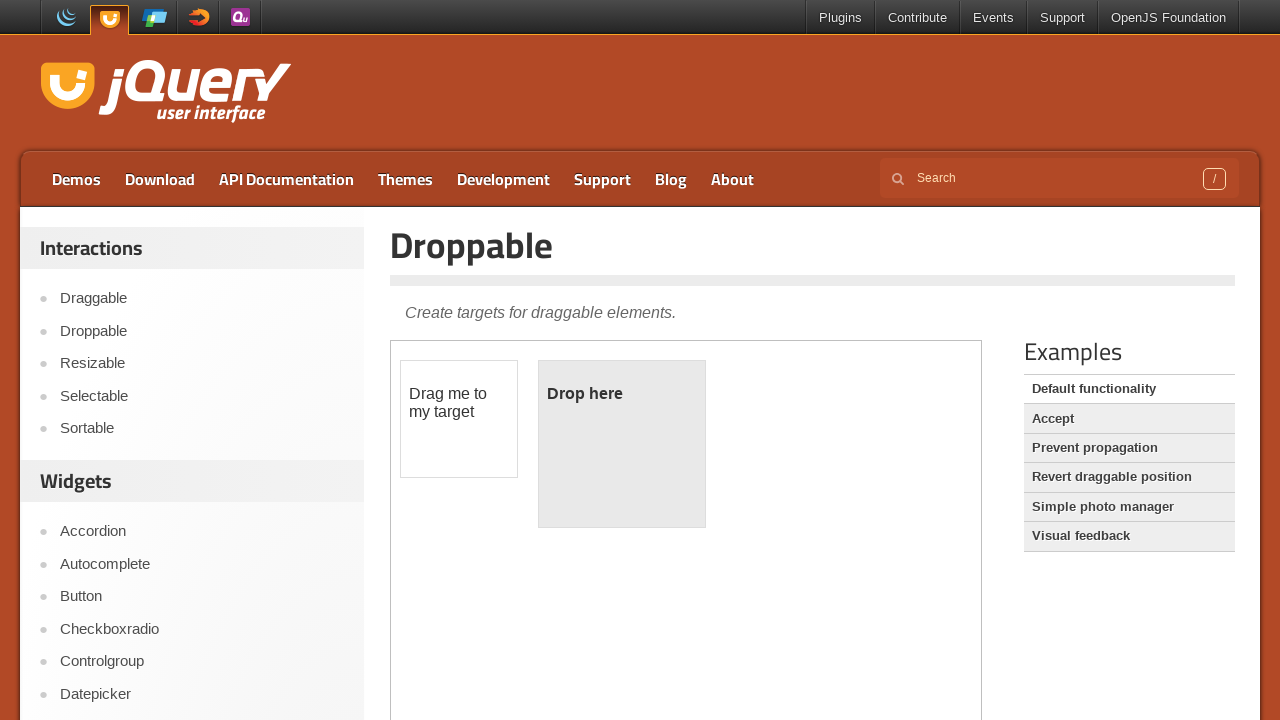

Located target drop zone element
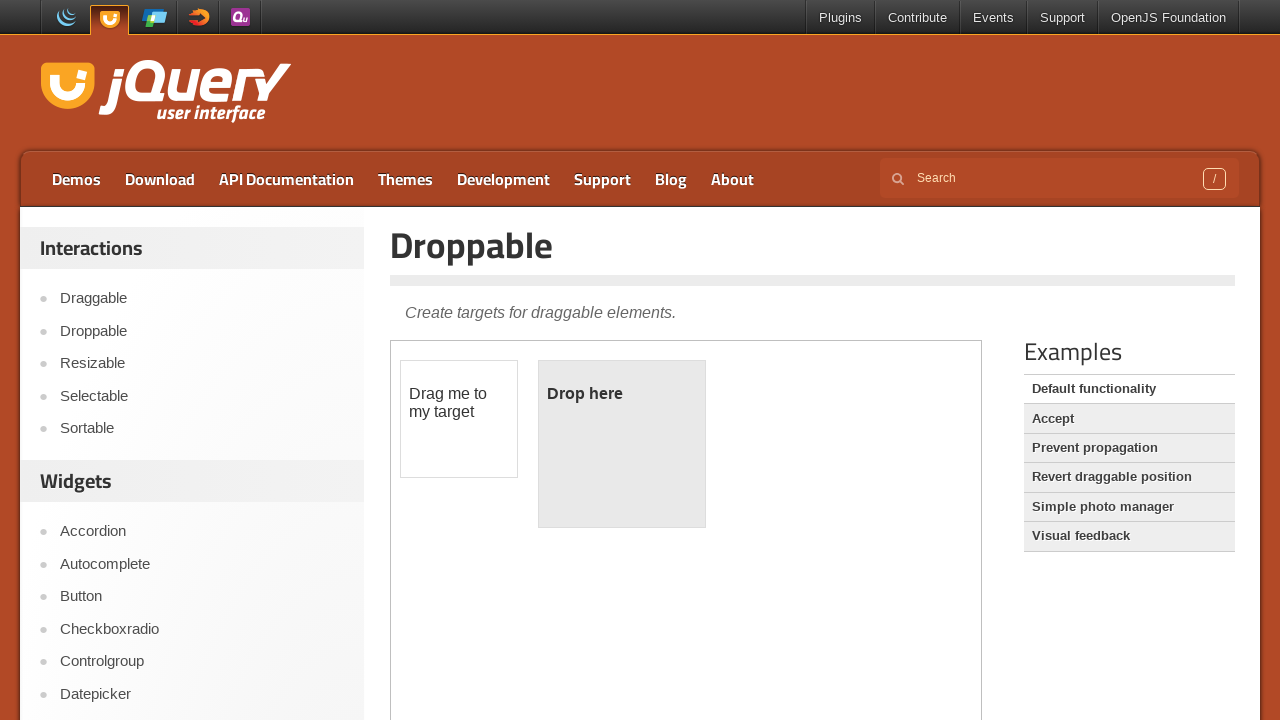

Dragged source element to target drop zone at (622, 444)
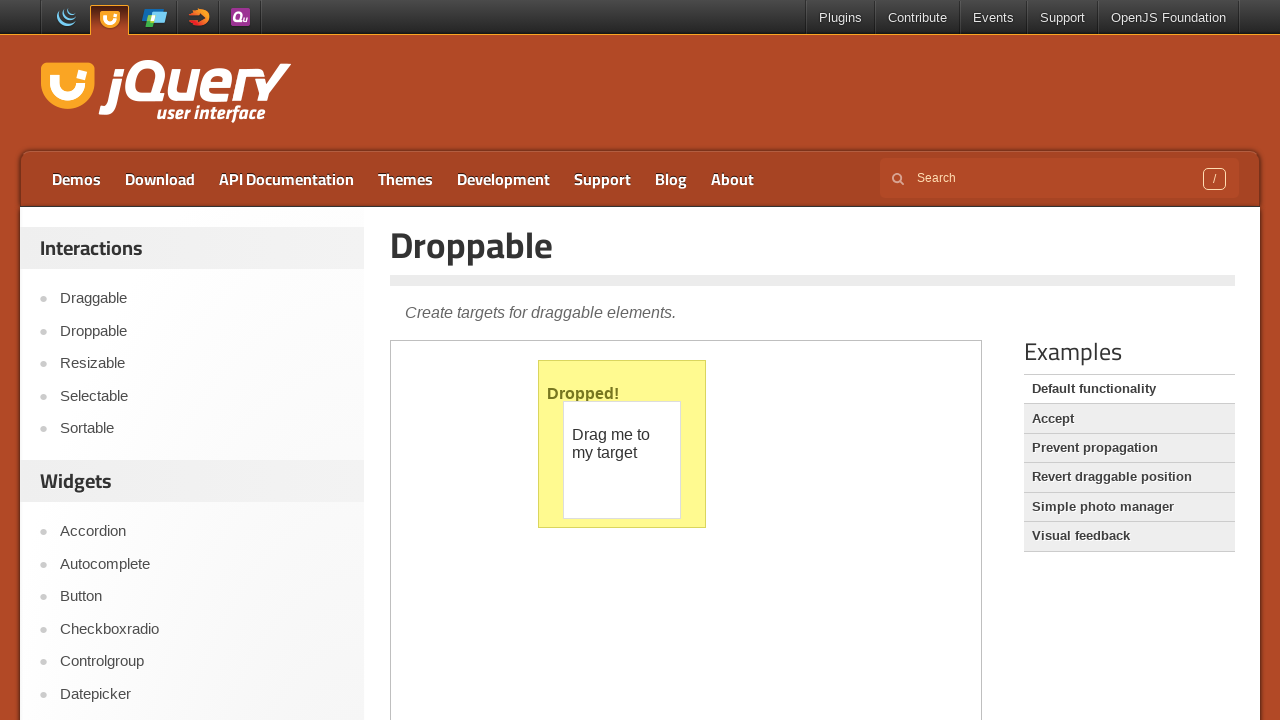

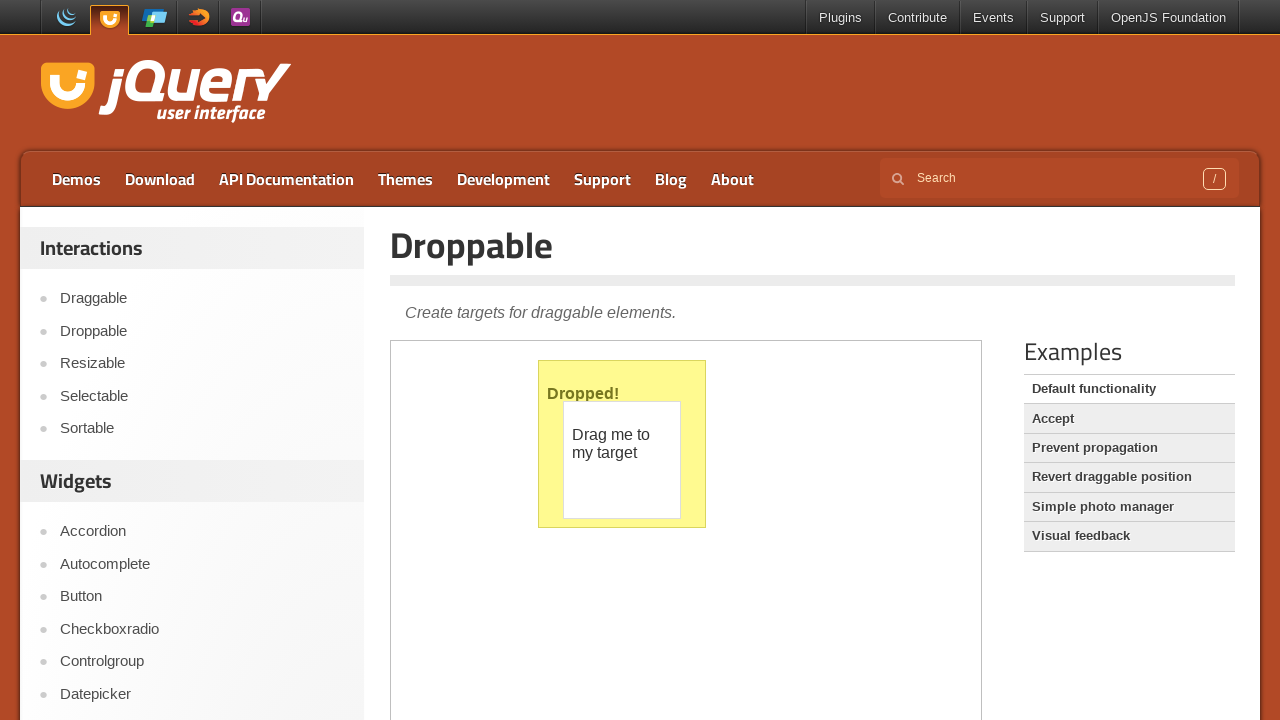